Tests a JavaScript prompt dialog by clicking the third alert button, entering text into the prompt, accepting it, and verifying the entered text is displayed.

Starting URL: https://testcenter.techproeducation.com/index.php?page=javascript-alerts

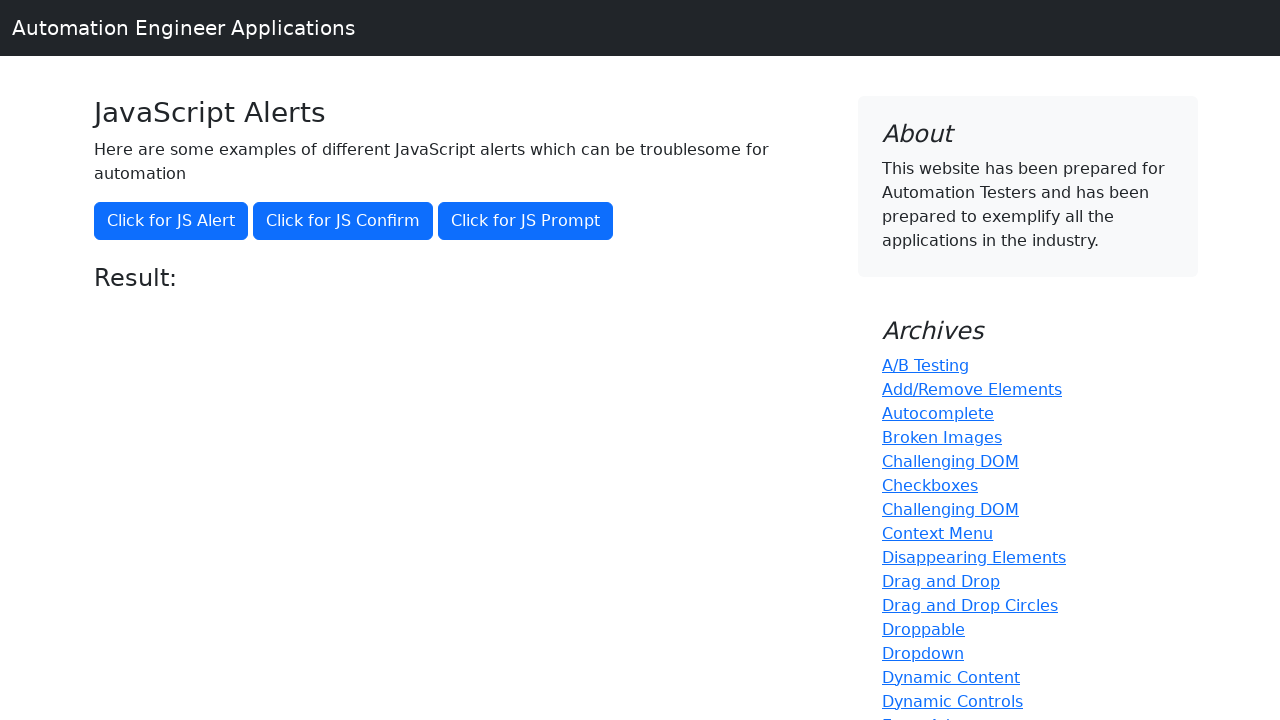

Set up dialog handler to accept prompt with 'Hello World'
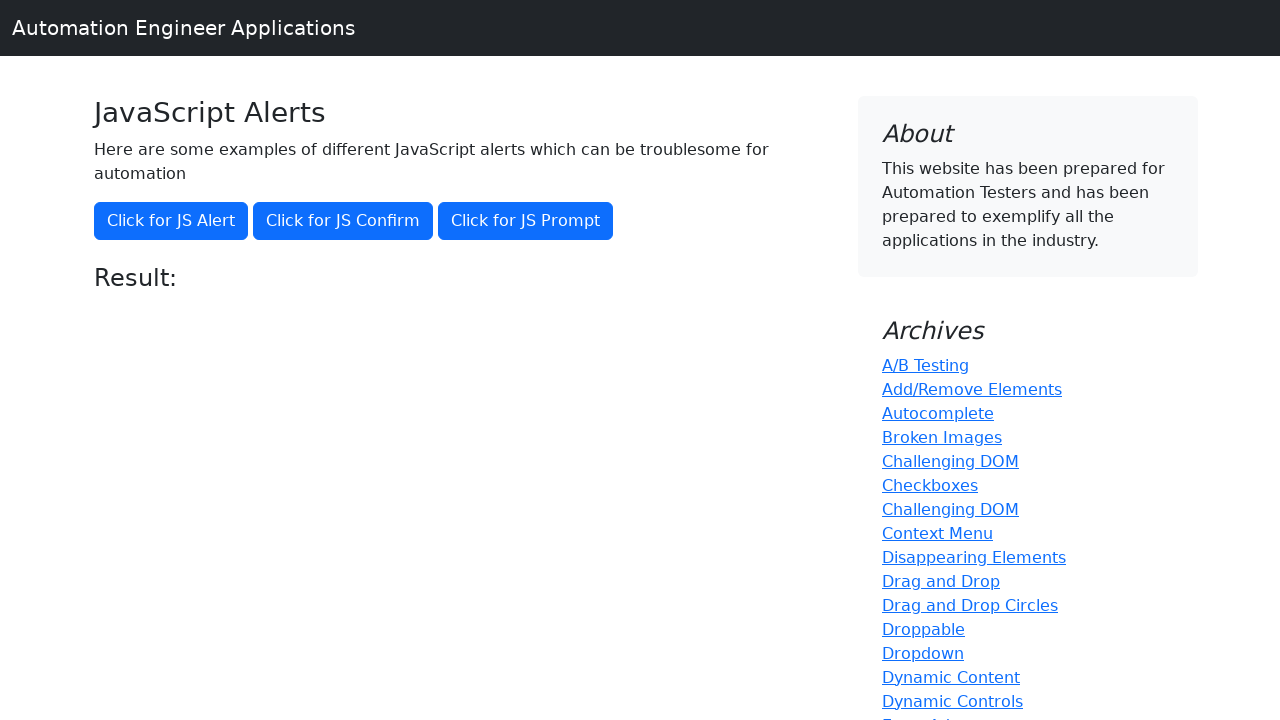

Clicked the prompt dialog button at (526, 221) on button[onclick='jsPrompt()']
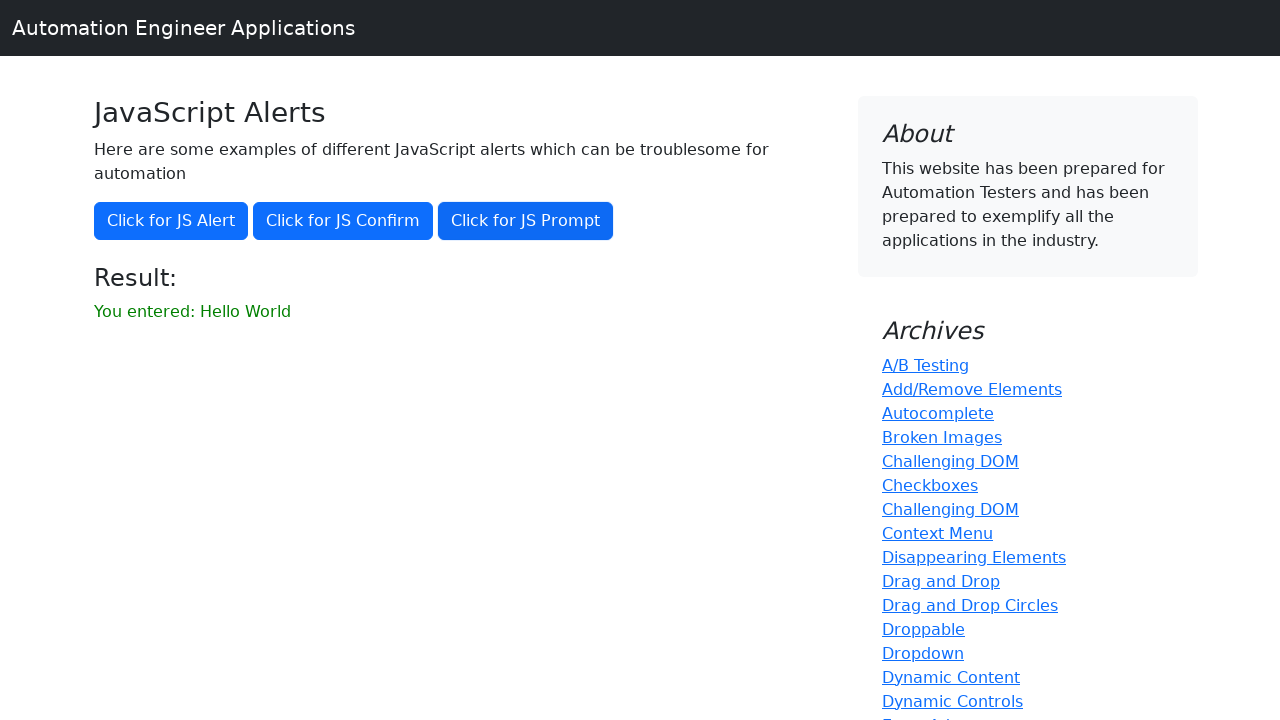

Result message element appeared
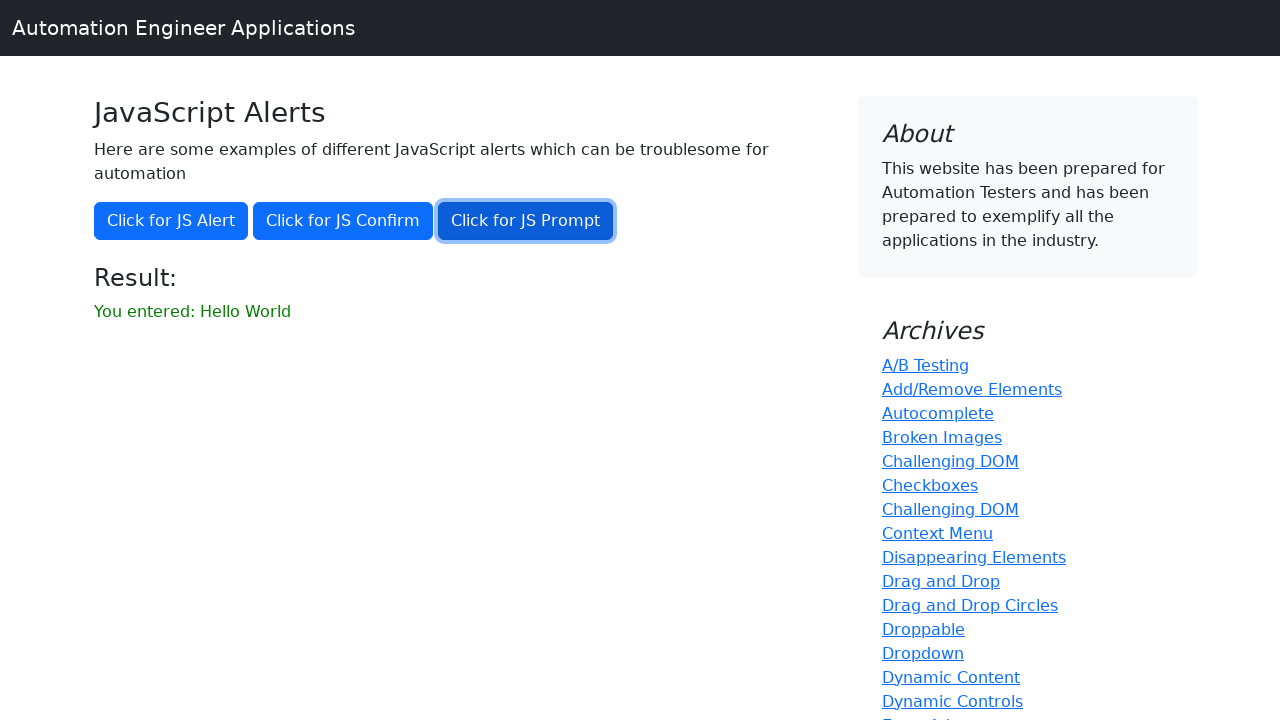

Retrieved result text from page
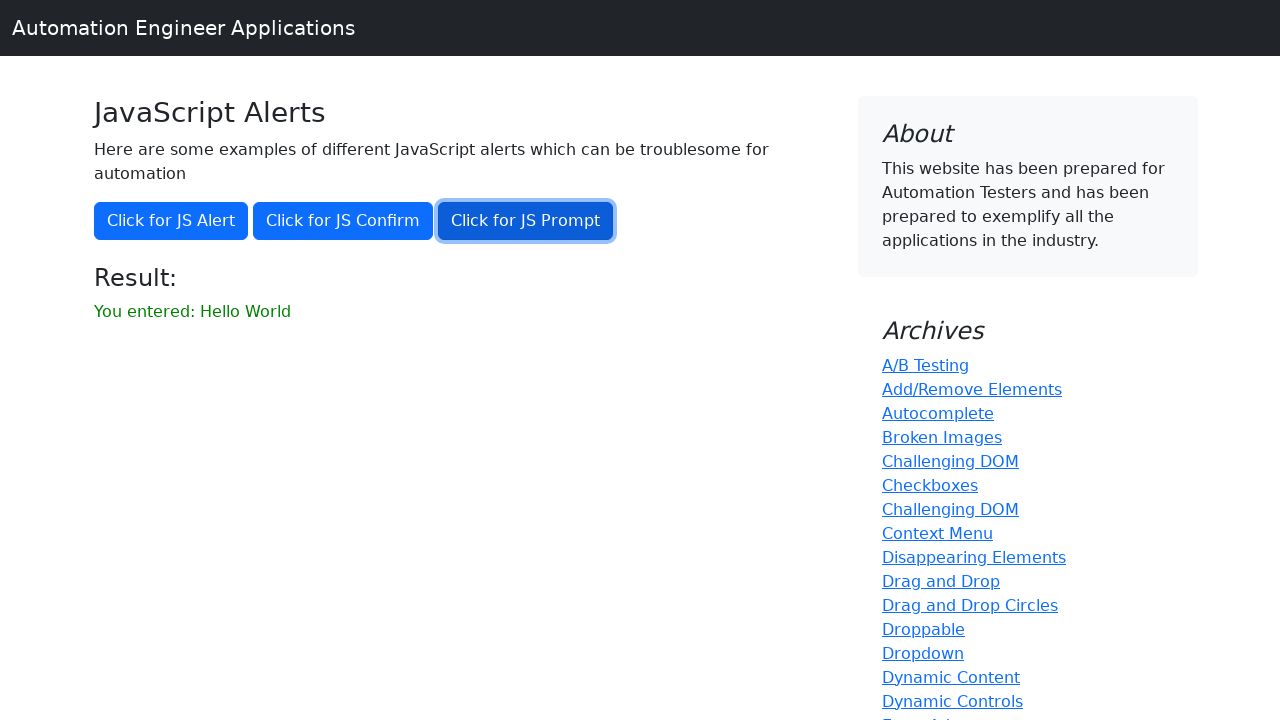

Verified result text matches expected value 'You entered: Hello World'
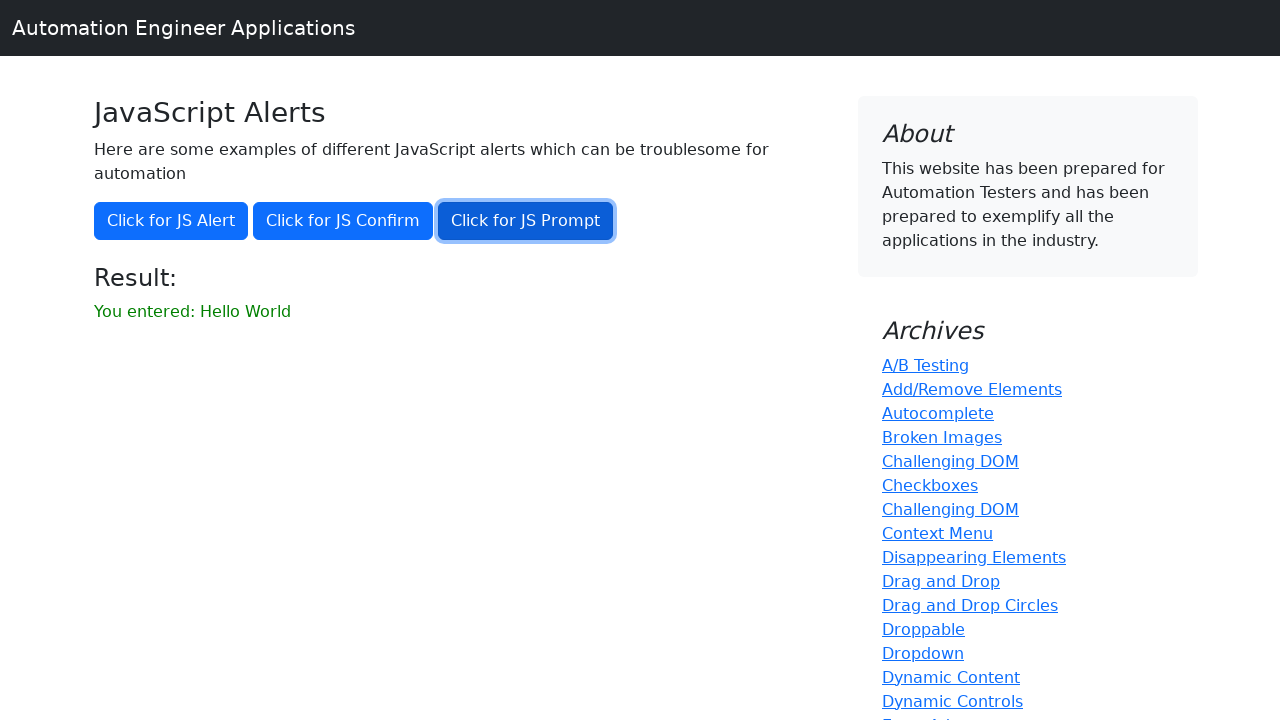

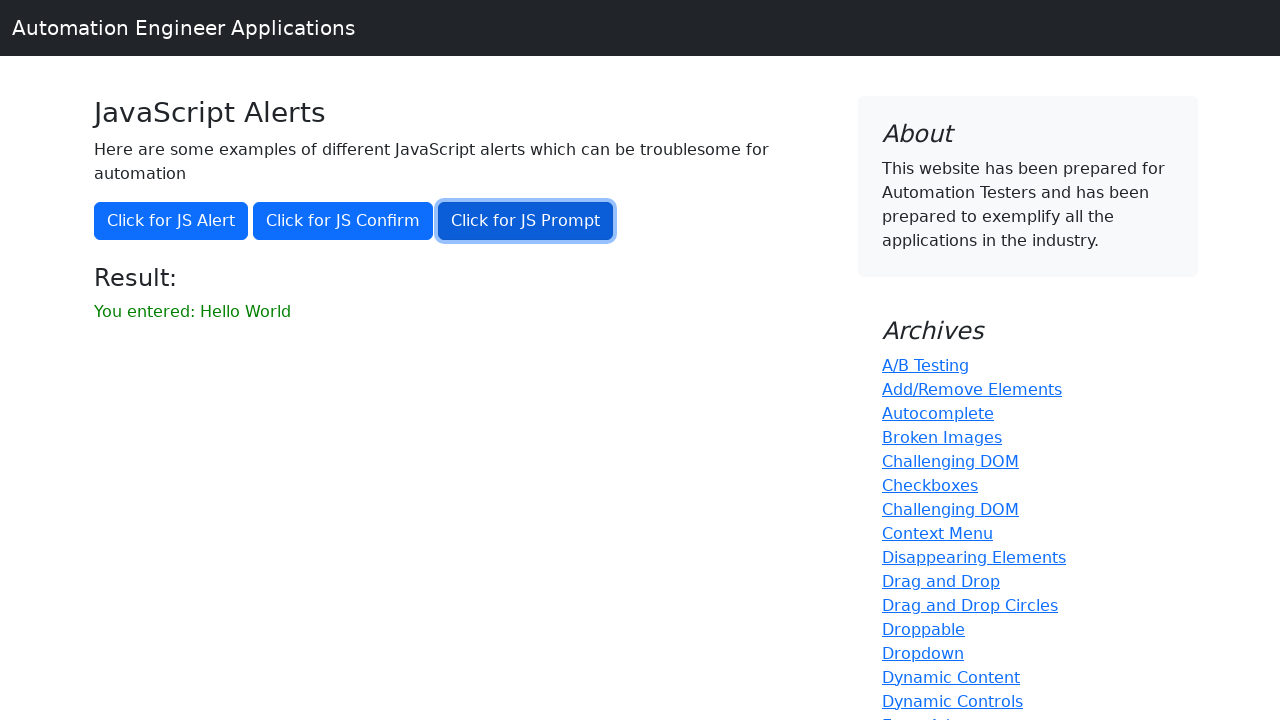